Navigates to a form page and locates a checkbox element to verify it exists on the page

Starting URL: https://www.selenium.dev/selenium/web/formPage.html

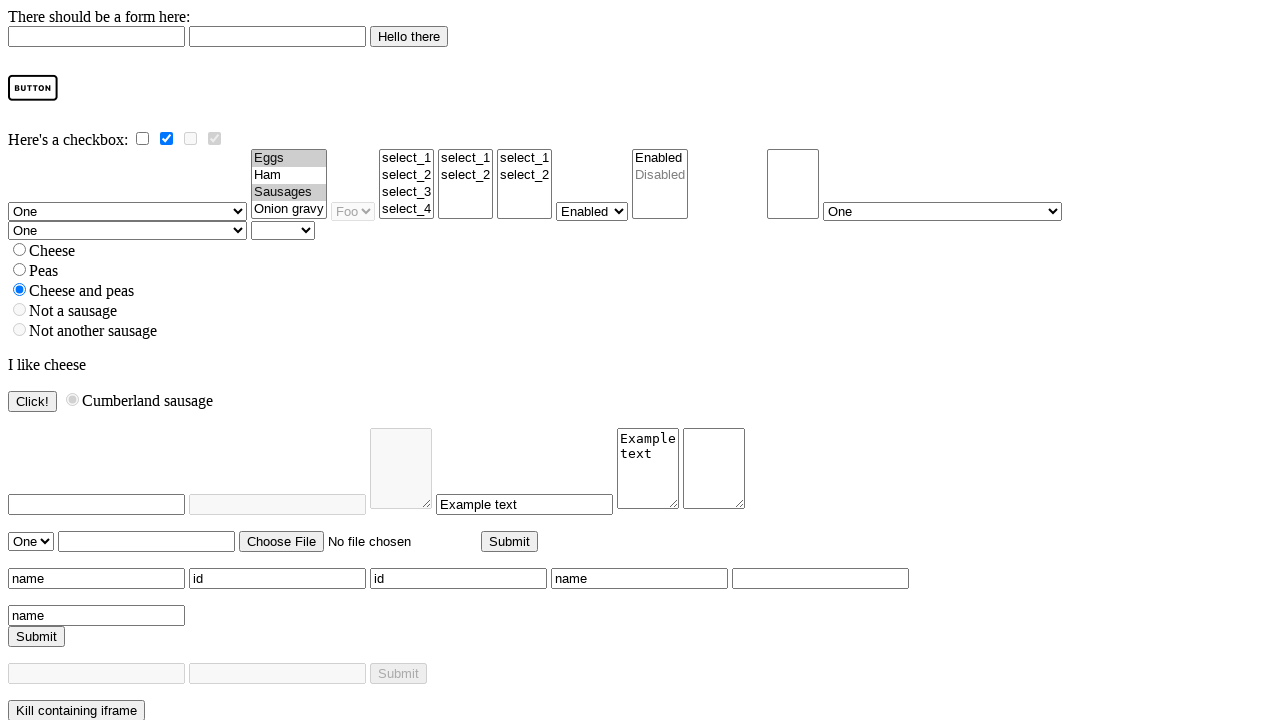

Navigated to form page
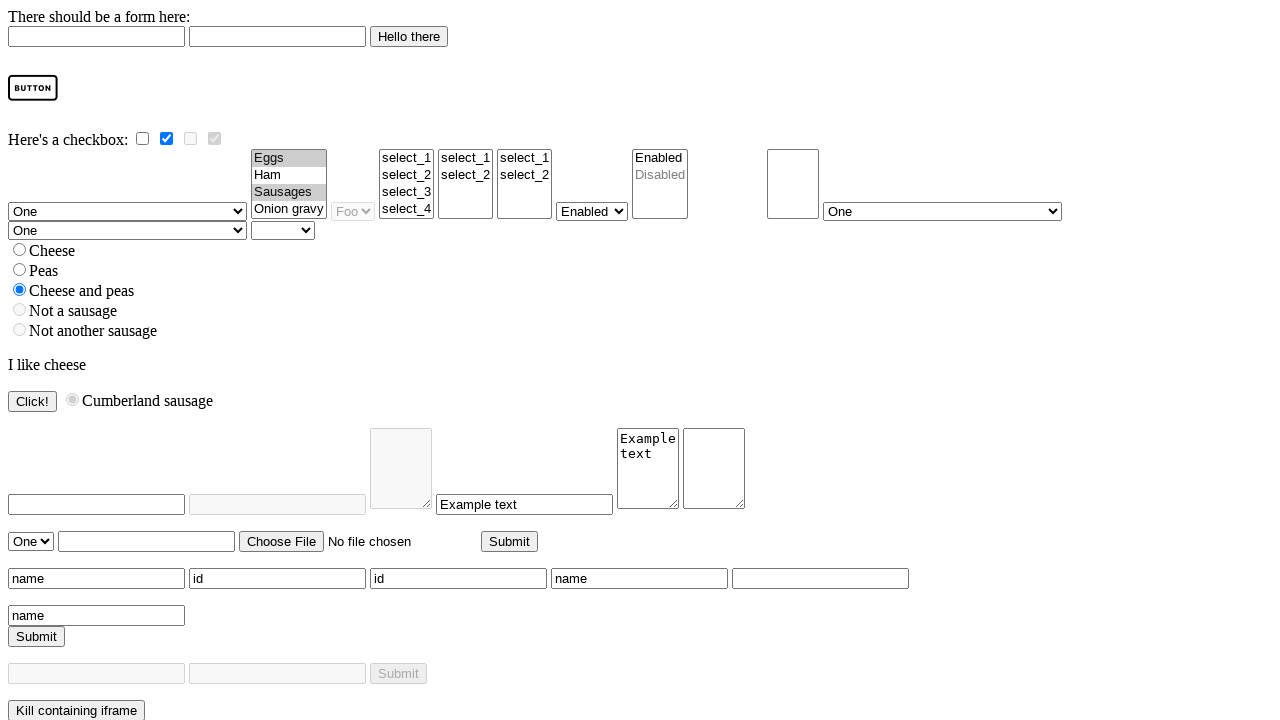

Checkbox element #checky is visible on the page
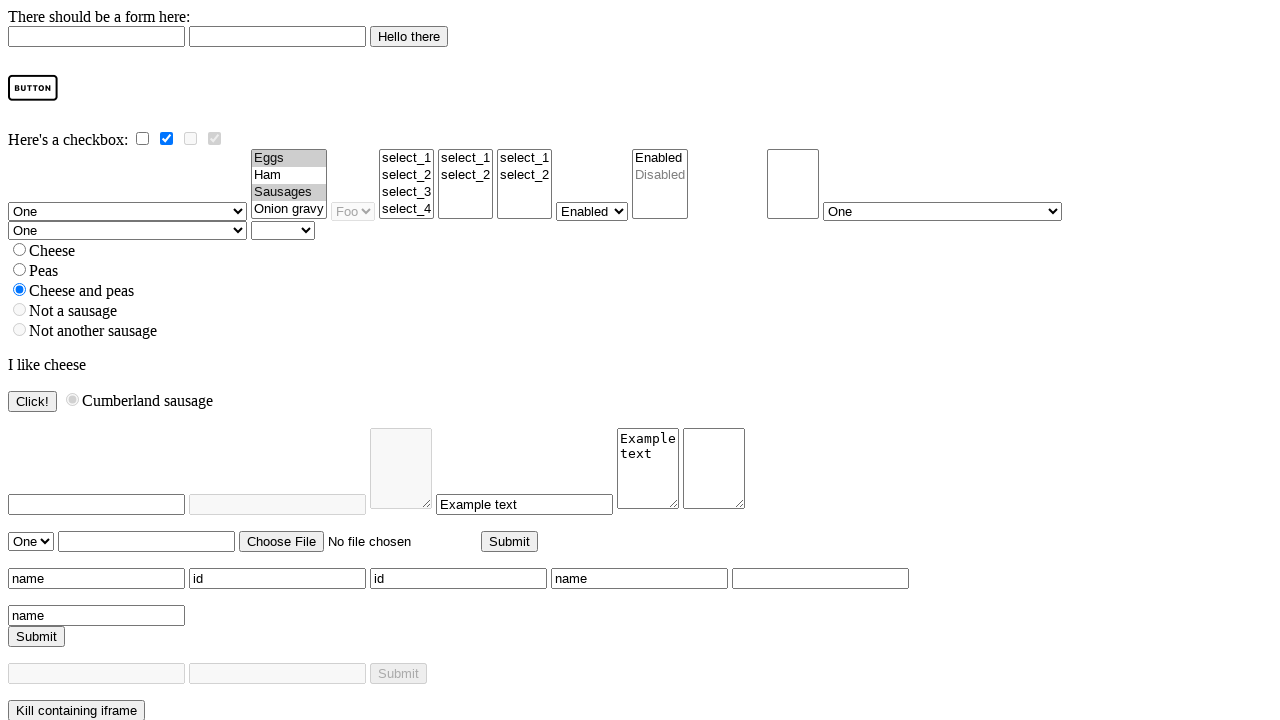

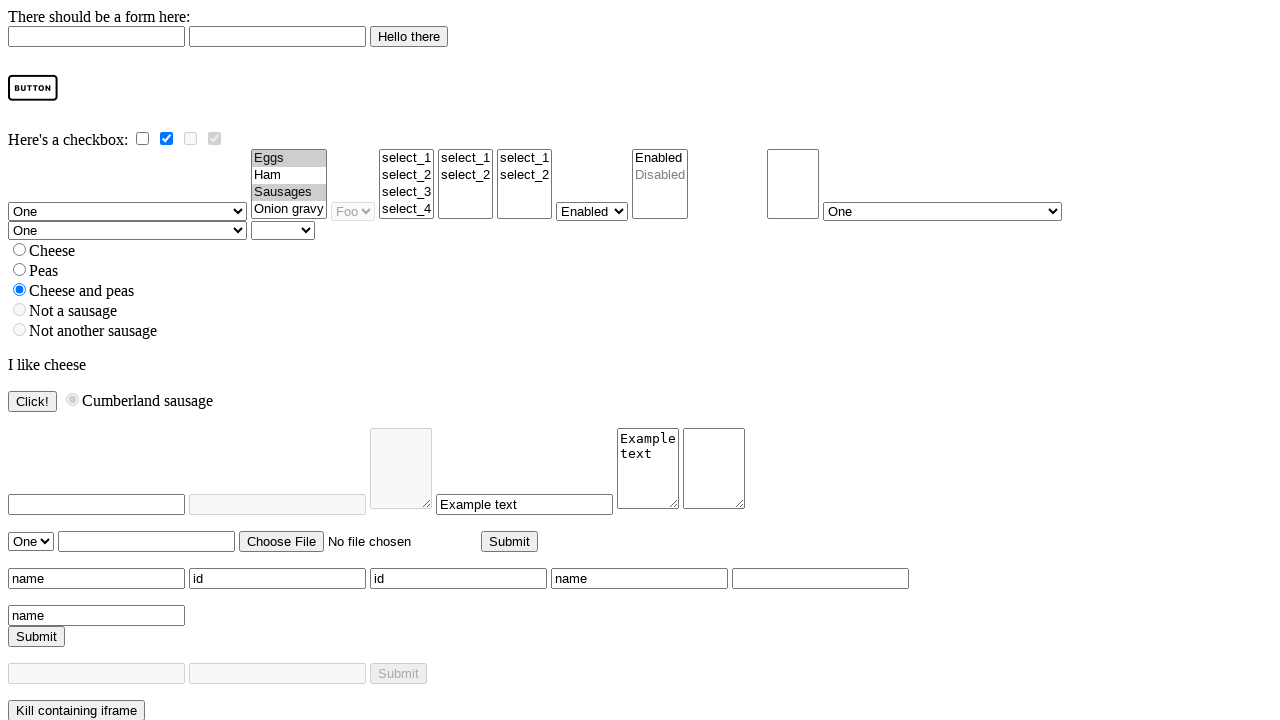